Tests calculator invalid input handling by entering "invalid" as the first number and verifying proper error message

Starting URL: http://calculatorhtml.onrender.com/

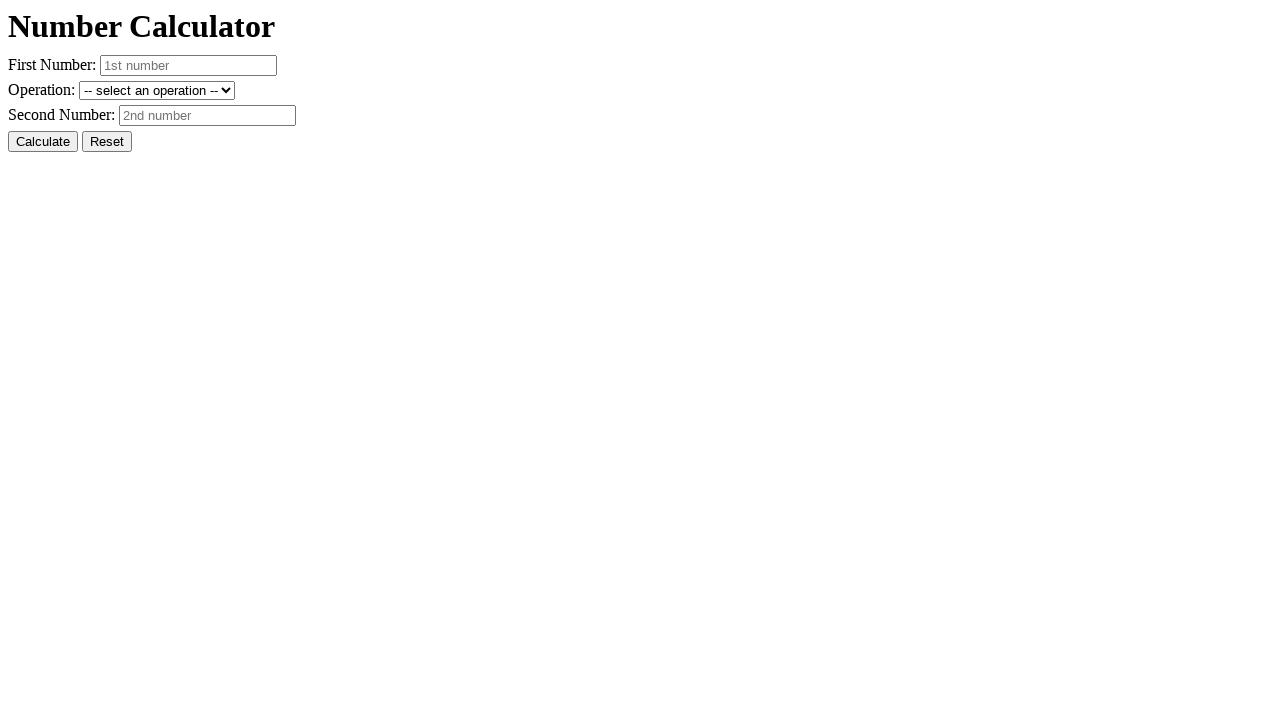

Clicked reset button to clear any previous values at (107, 142) on #resetButton
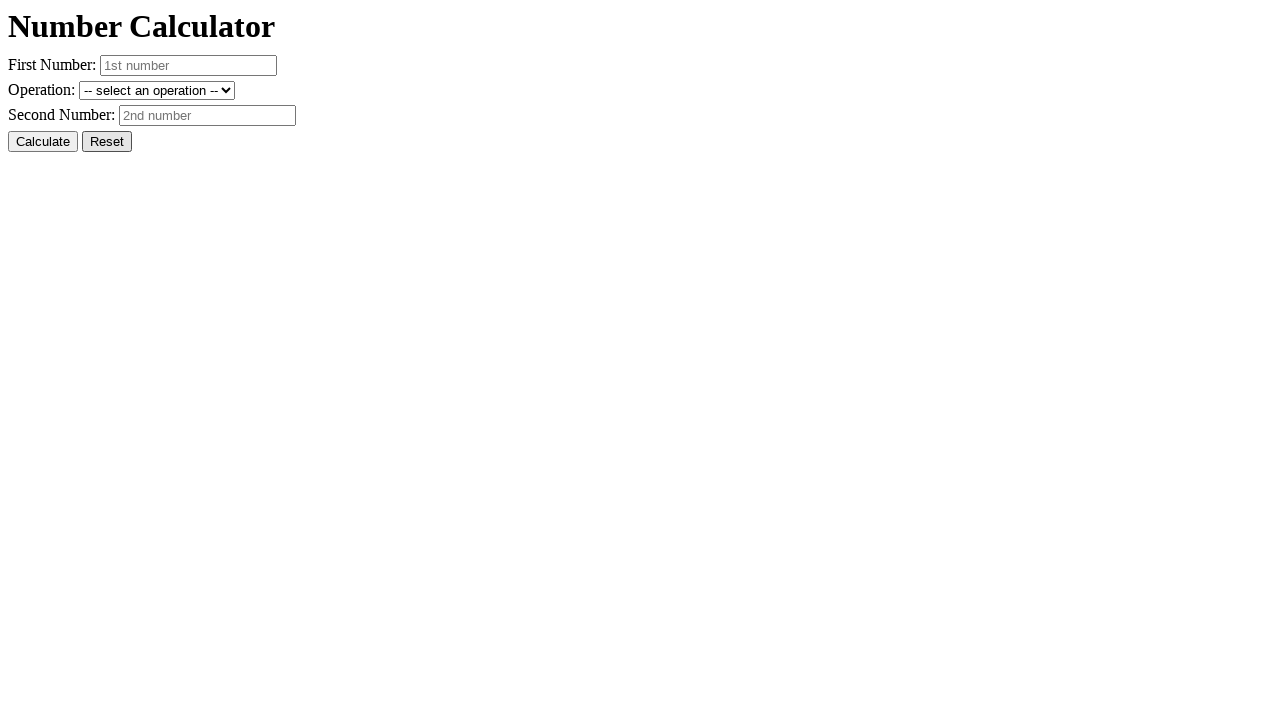

Entered 'invalid' as the first number on #number1
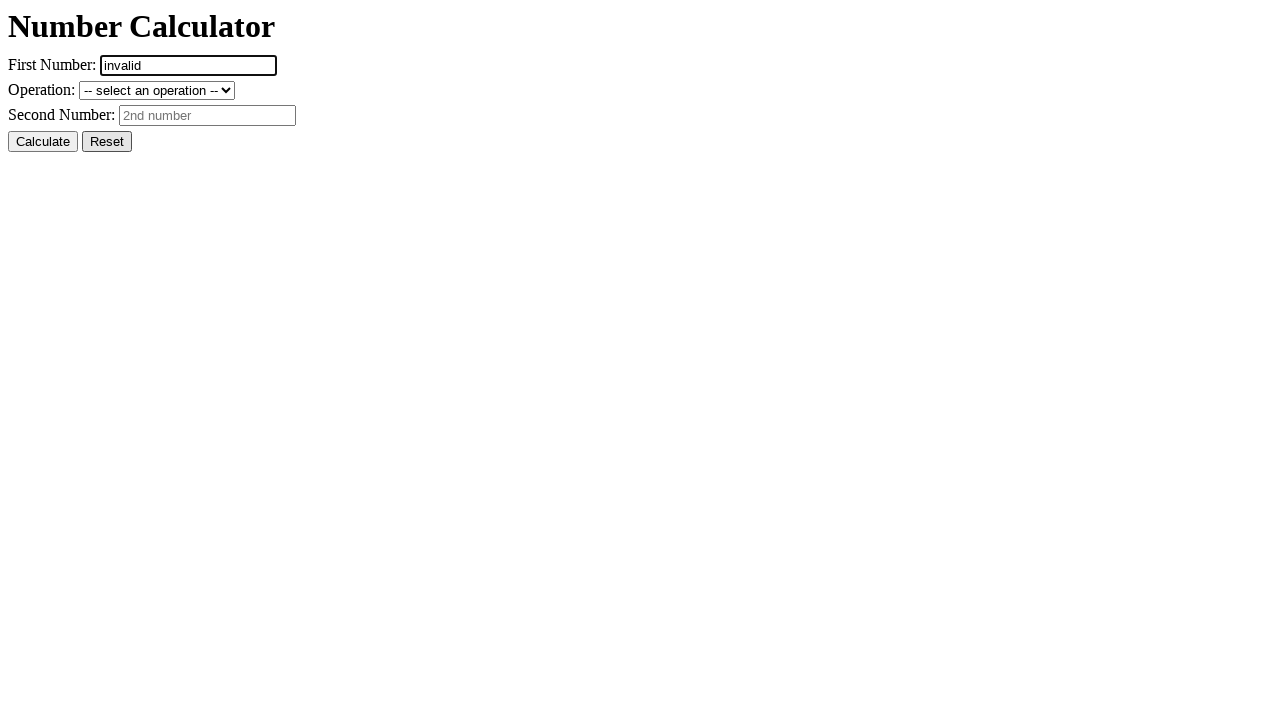

Entered '10' as the second number on #number2
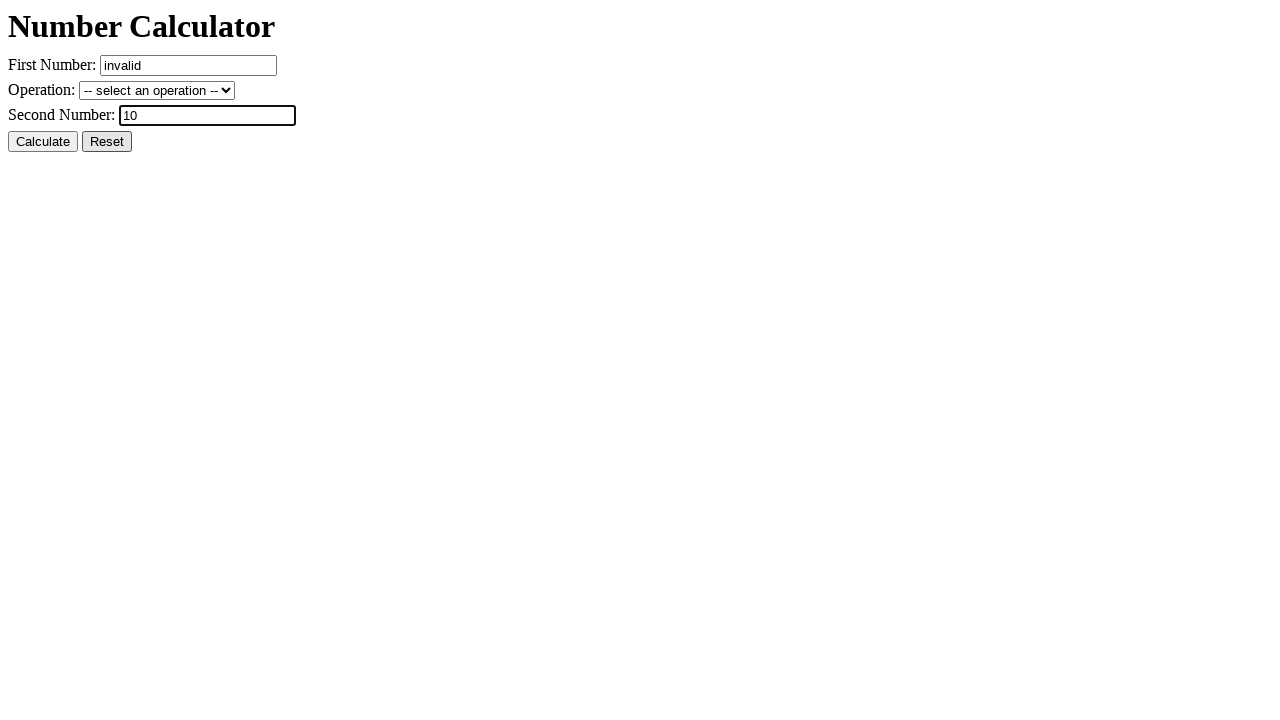

Selected addition operation on #operation
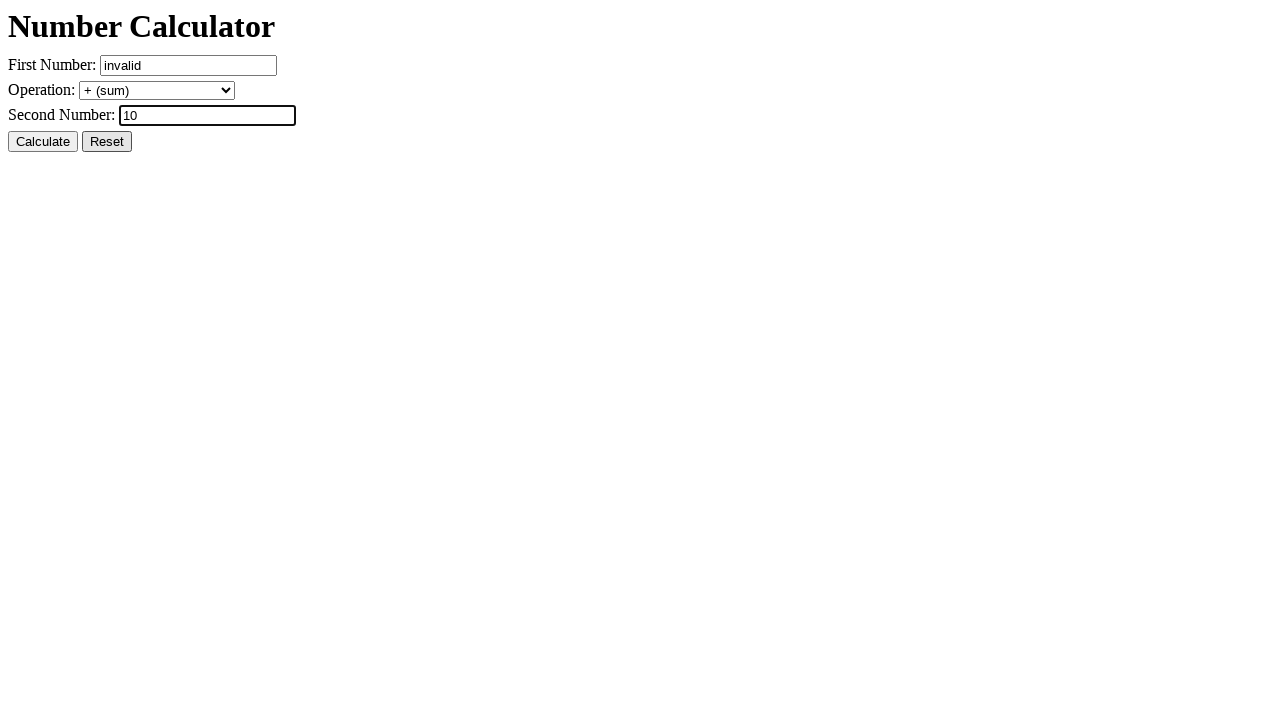

Clicked calculate button at (43, 142) on #calcButton
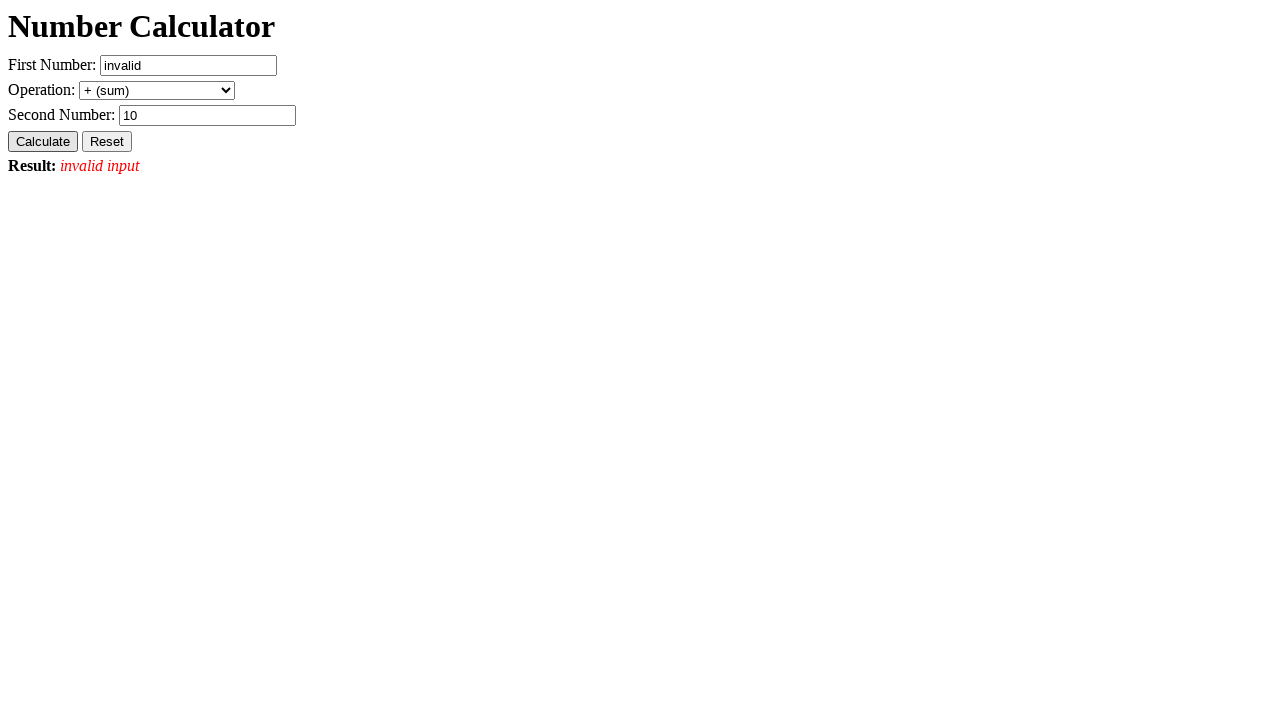

Verified result element is displayed with error message for invalid input
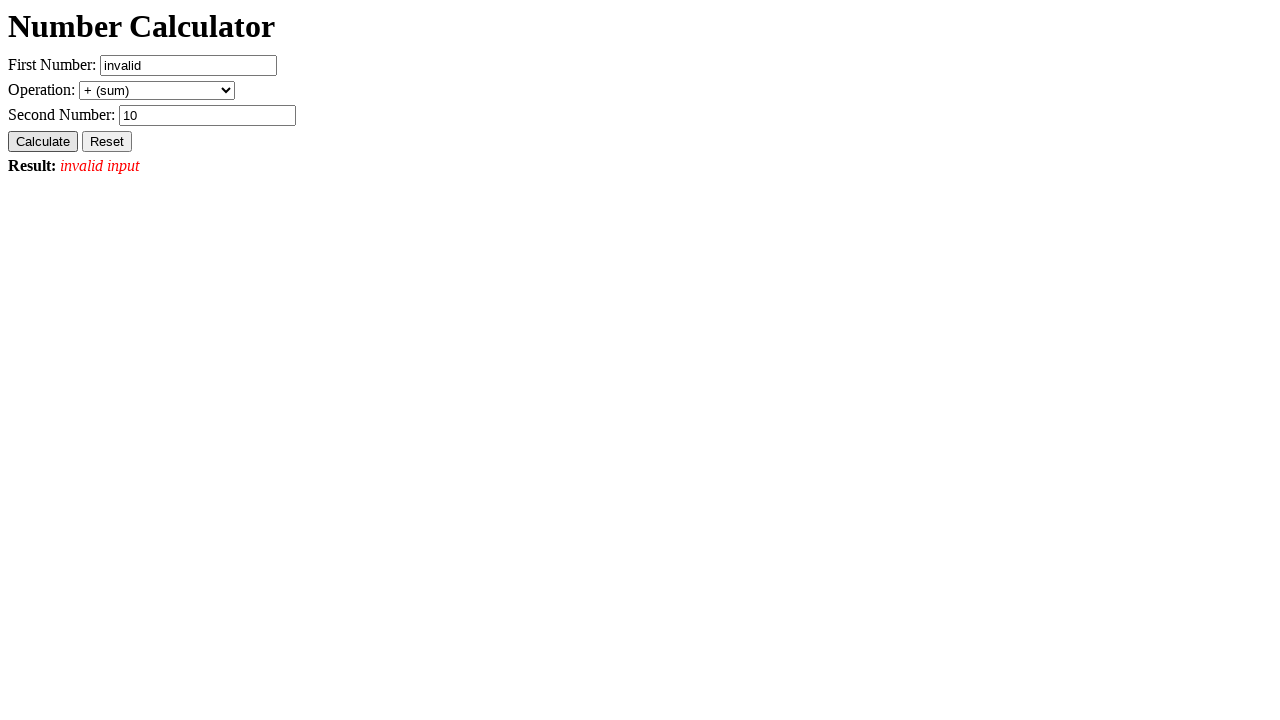

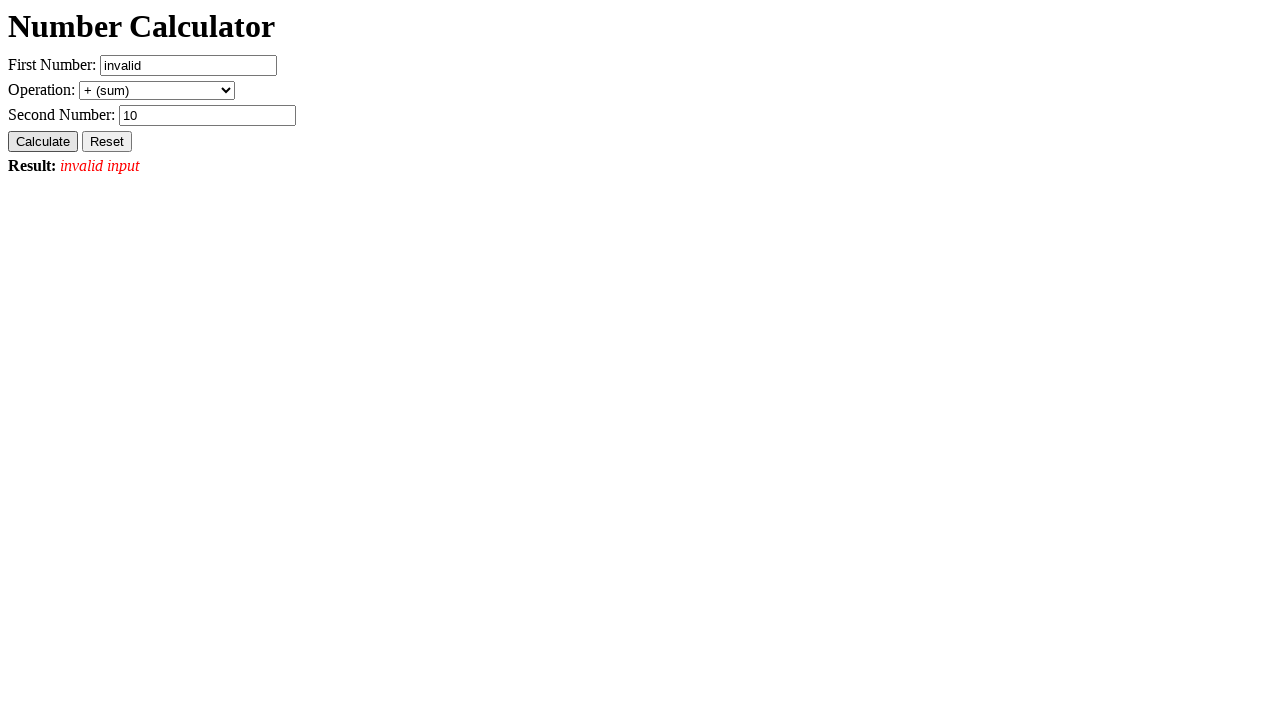